Tests slider interaction by dragging a slider element horizontally using mouse actions

Starting URL: https://seleniumbase.io/demo_page

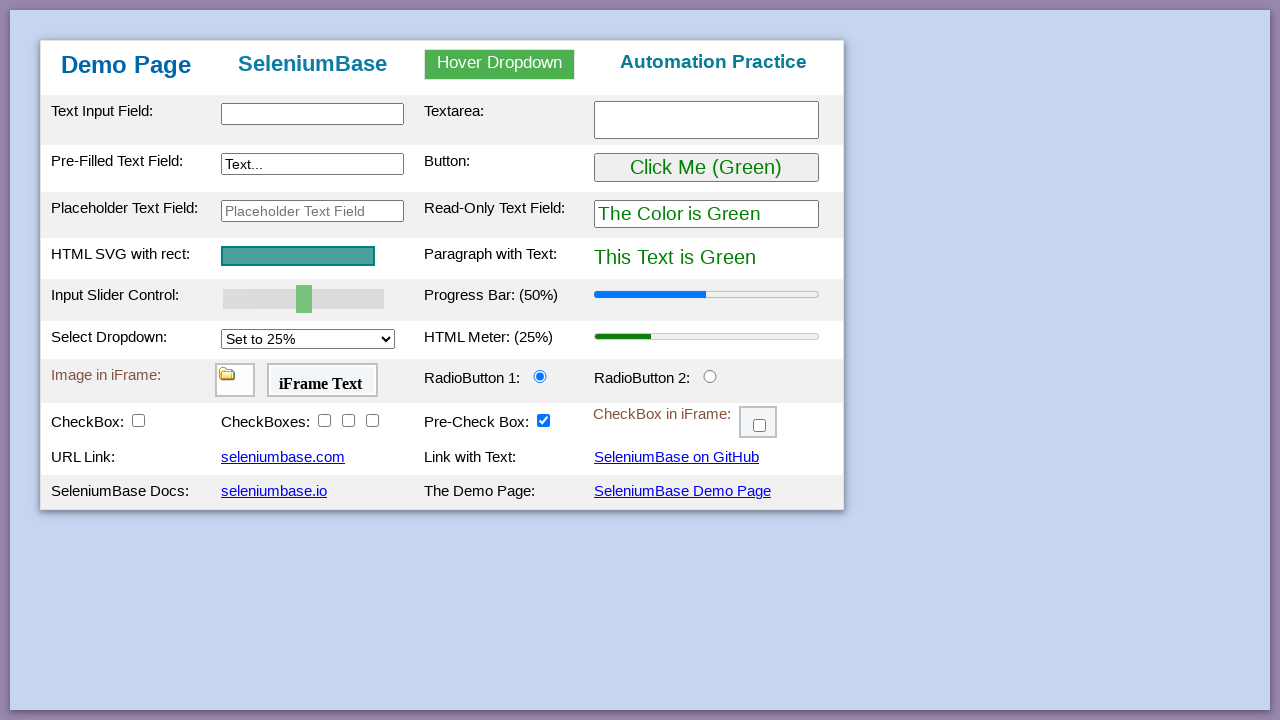

Located slider element with ID 'mySlider'
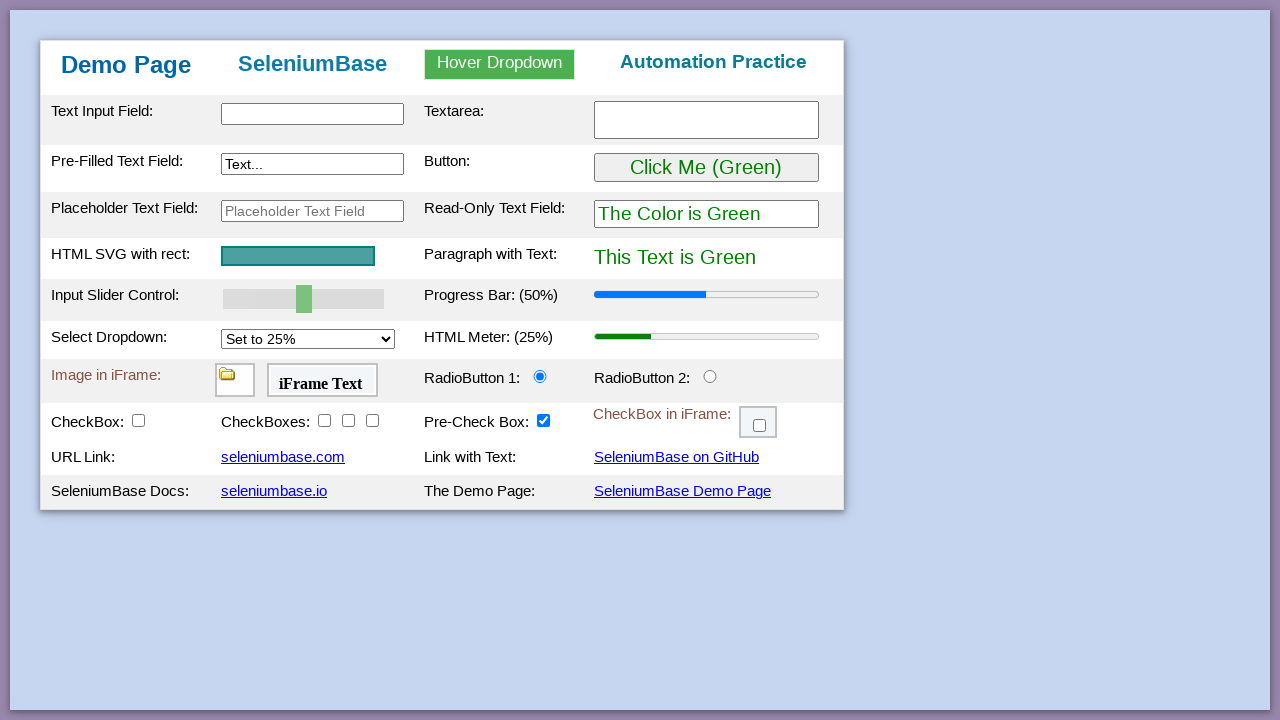

Retrieved bounding box coordinates of slider element
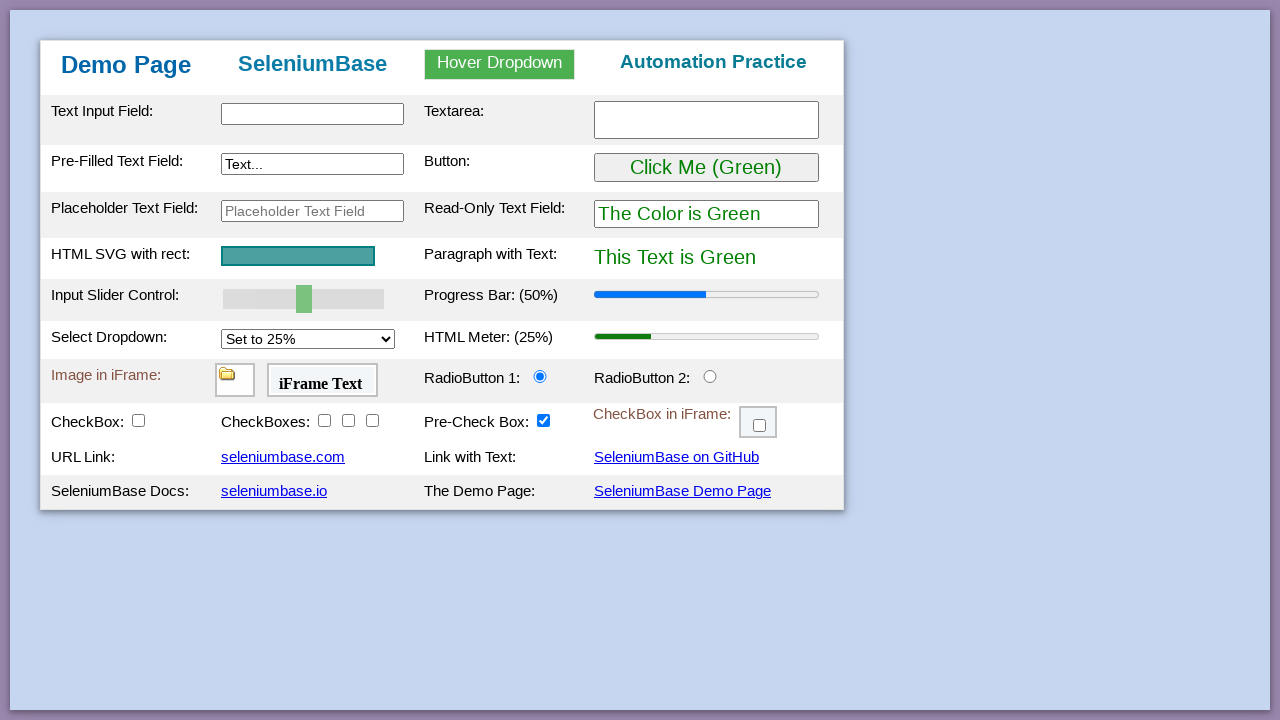

Moved mouse to center of slider element at (304, 299)
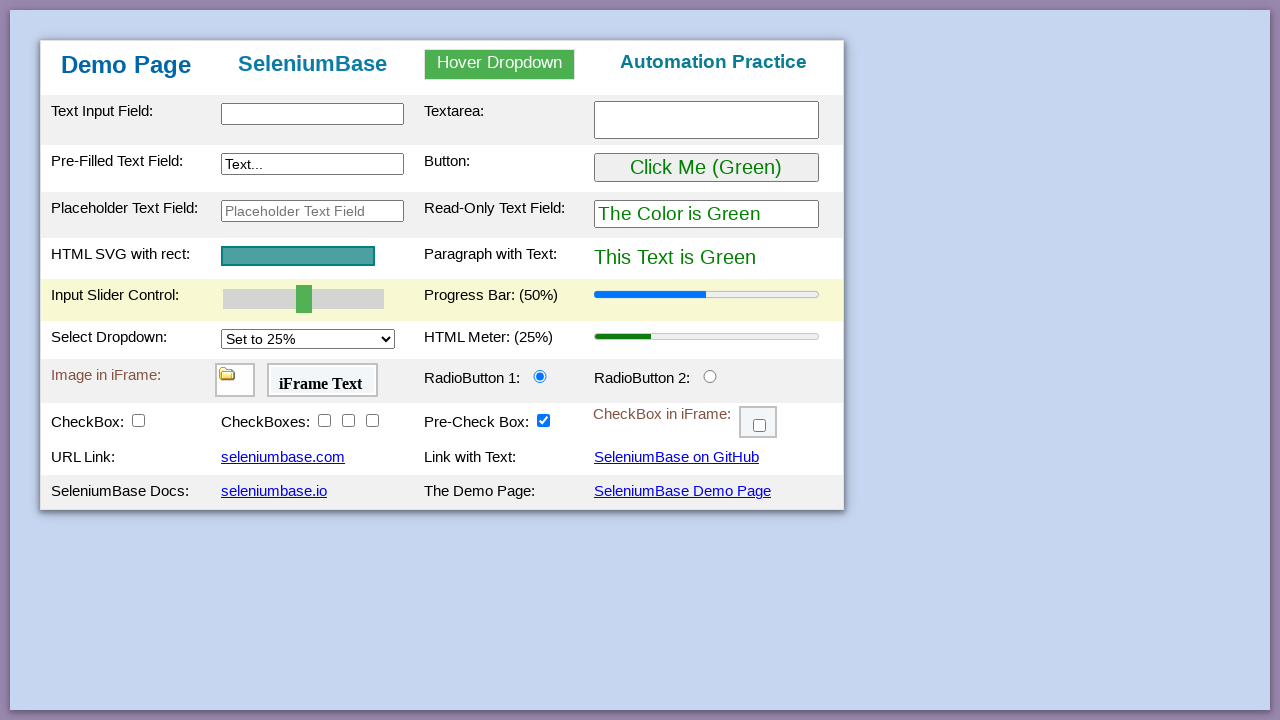

Pressed mouse button down on slider at (304, 299)
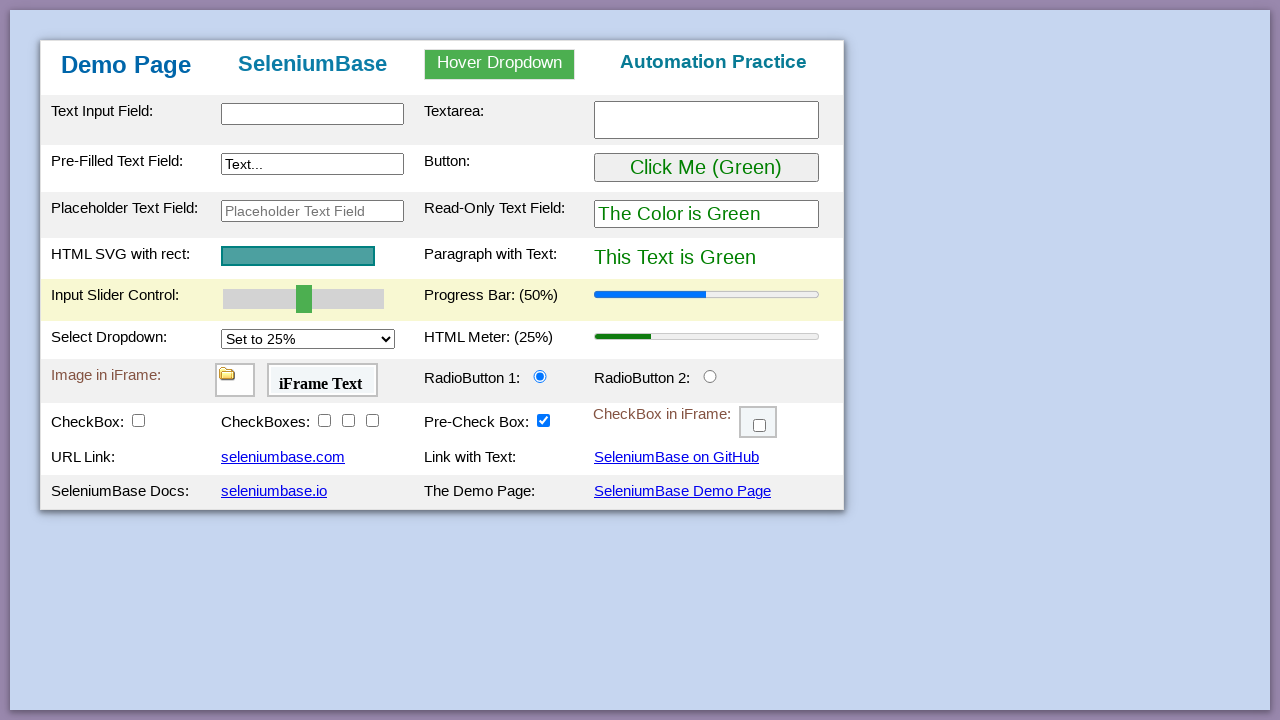

Dragged slider 60 pixels to the right at (364, 299)
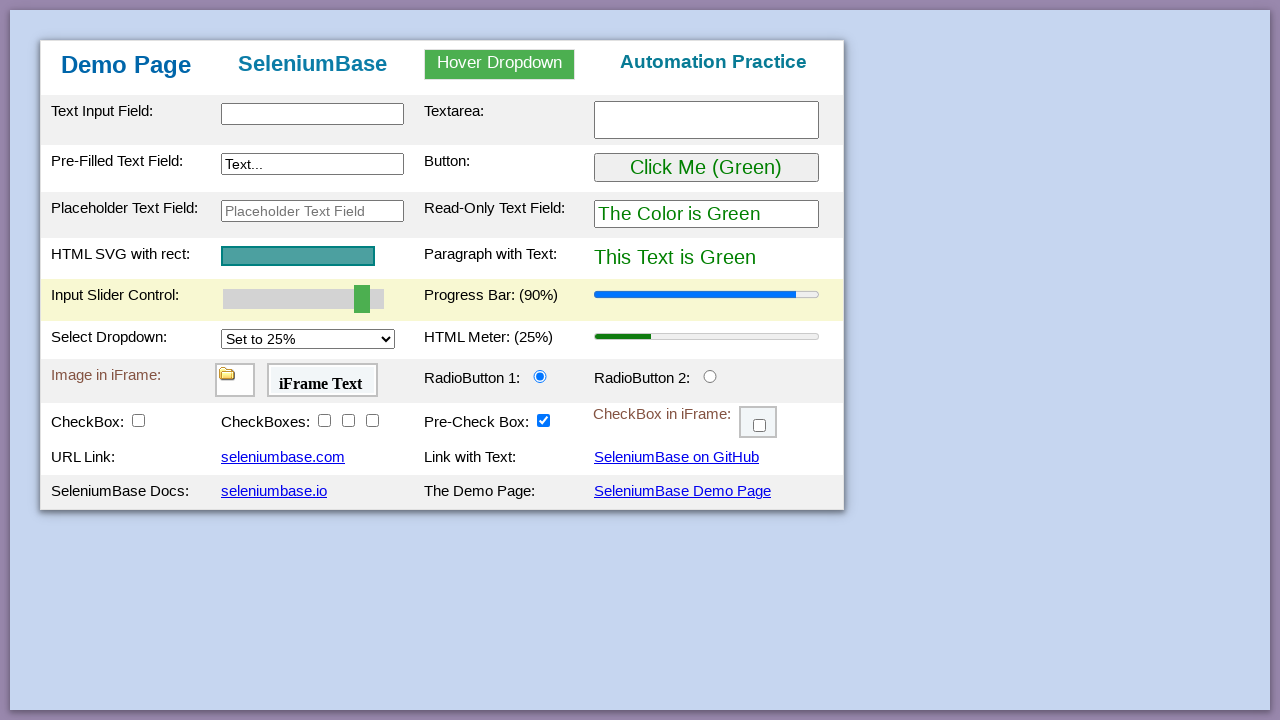

Released mouse button to complete slider drag at (364, 299)
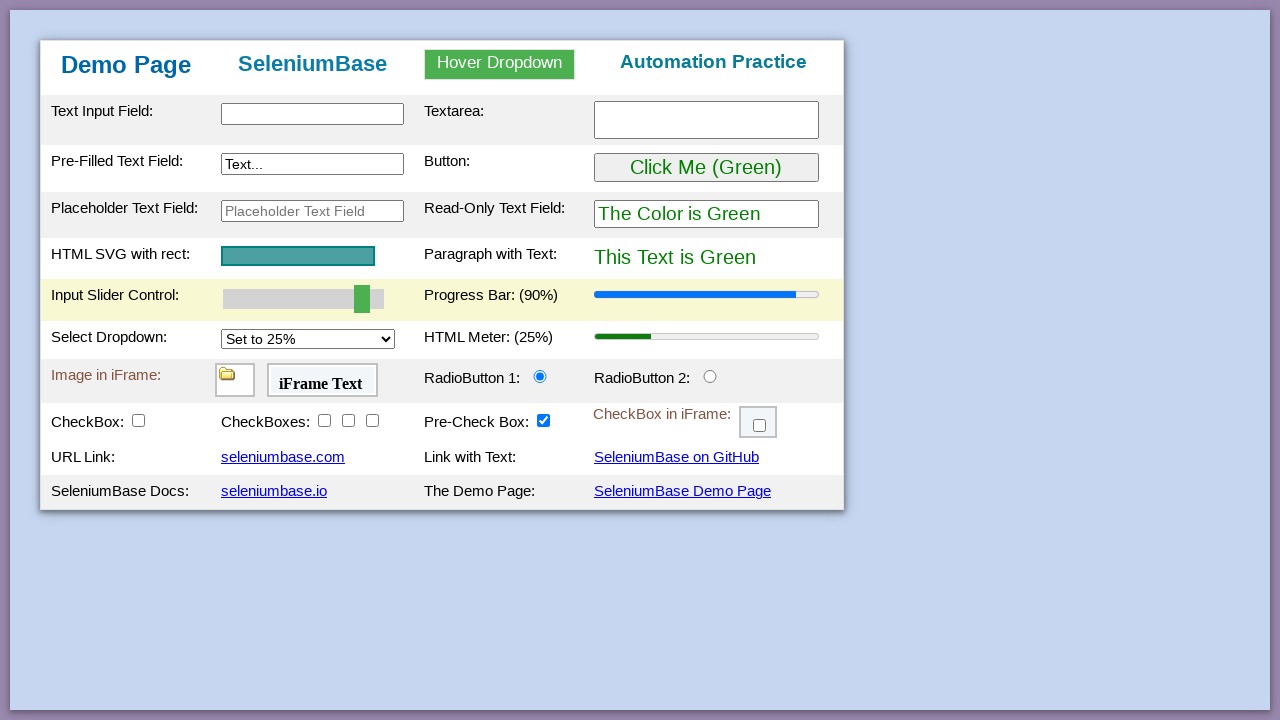

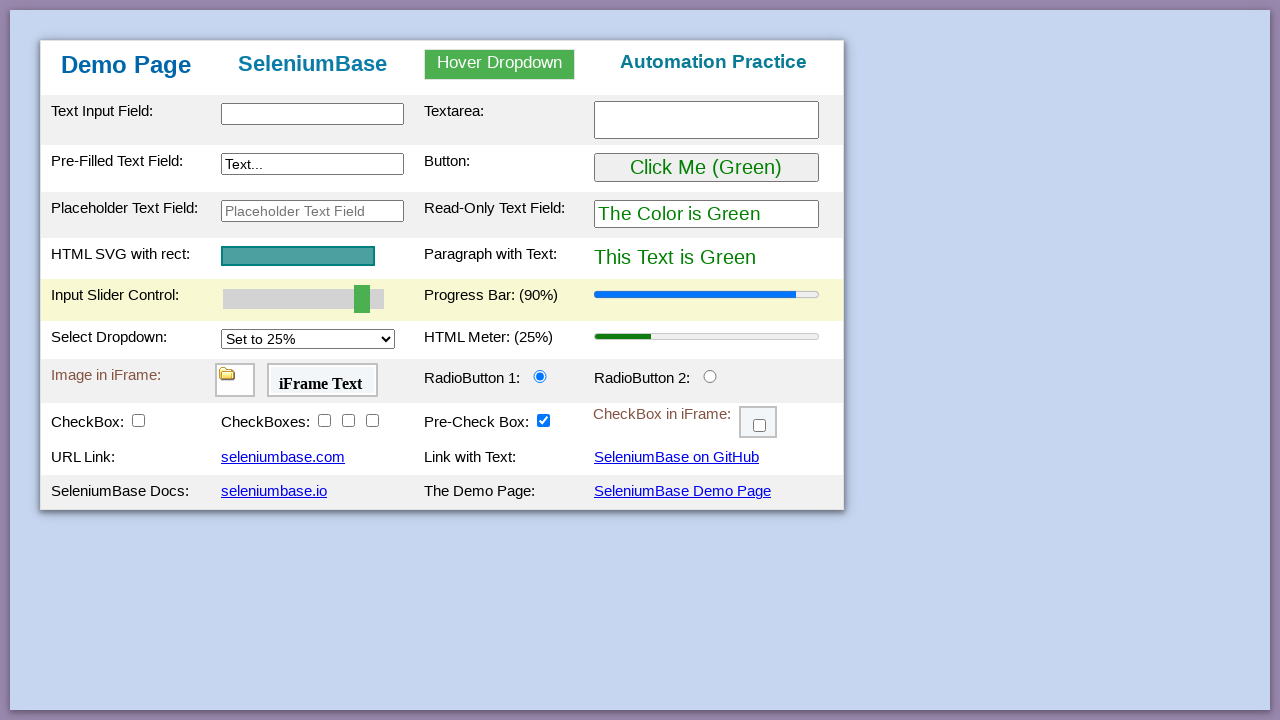